Navigates to the Avenir Institute website homepage and verifies the page loads successfully.

Starting URL: https://www.avenir-institute.com/

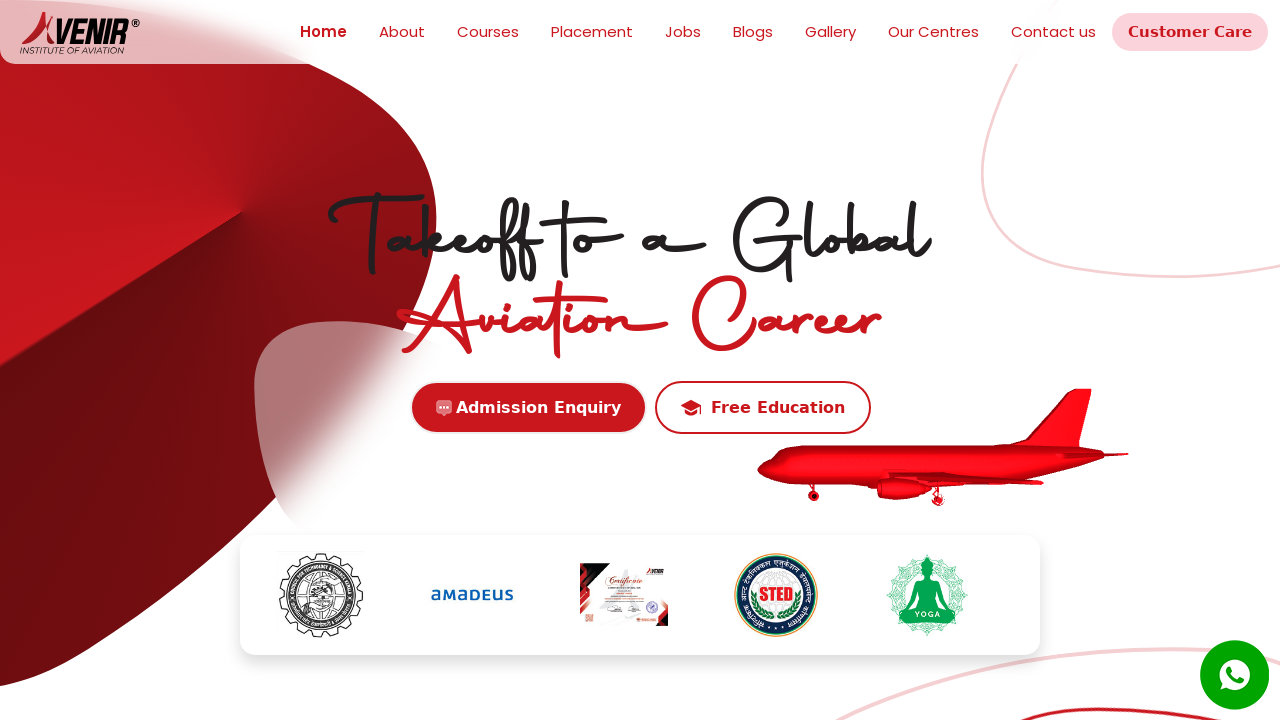

Waited for page to reach domcontentloaded state
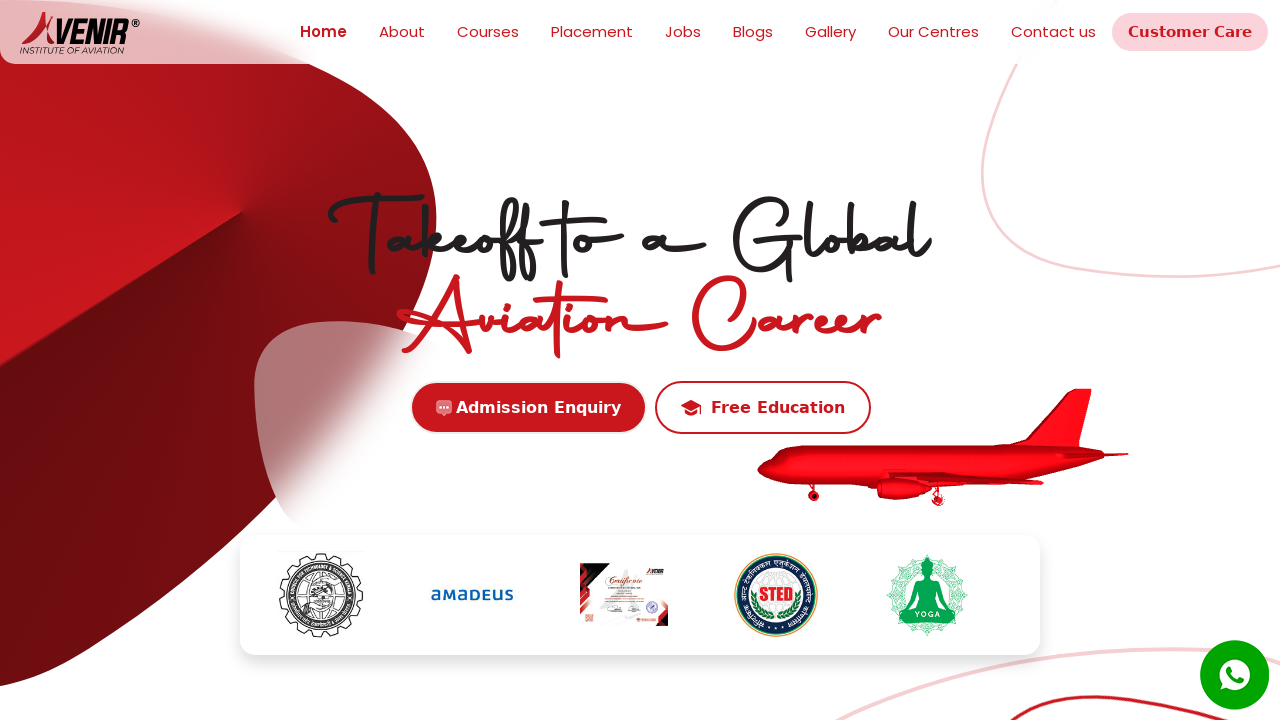

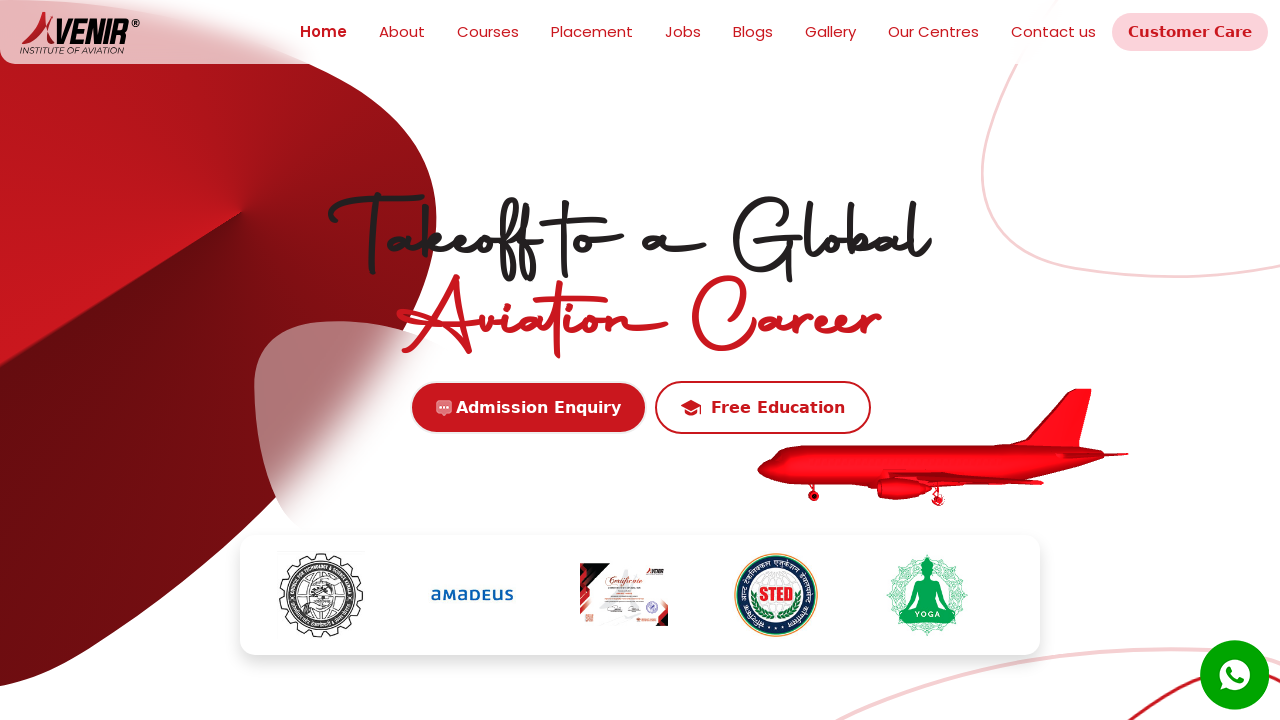